Tests the date picker component on DemoQA by clicking on the date input field to open the date picker calendar and verifying the input field is interactive.

Starting URL: https://demoqa.com/date-picker

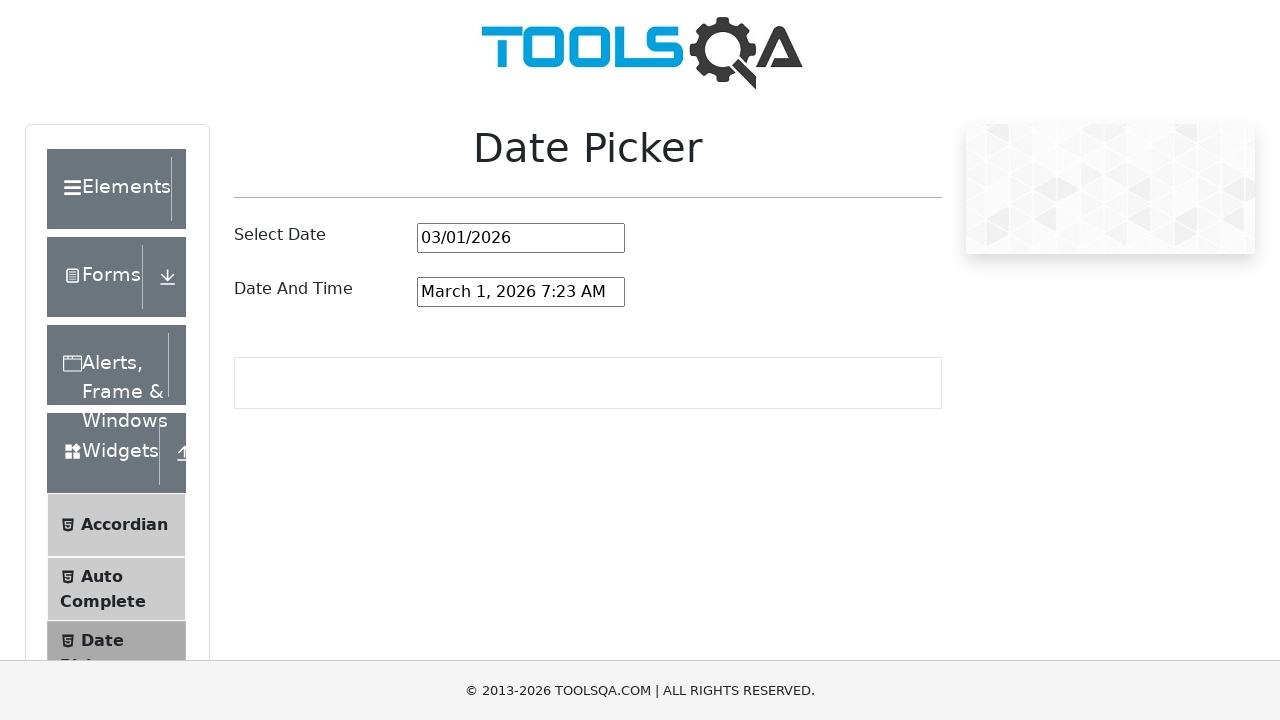

Date picker input field loaded
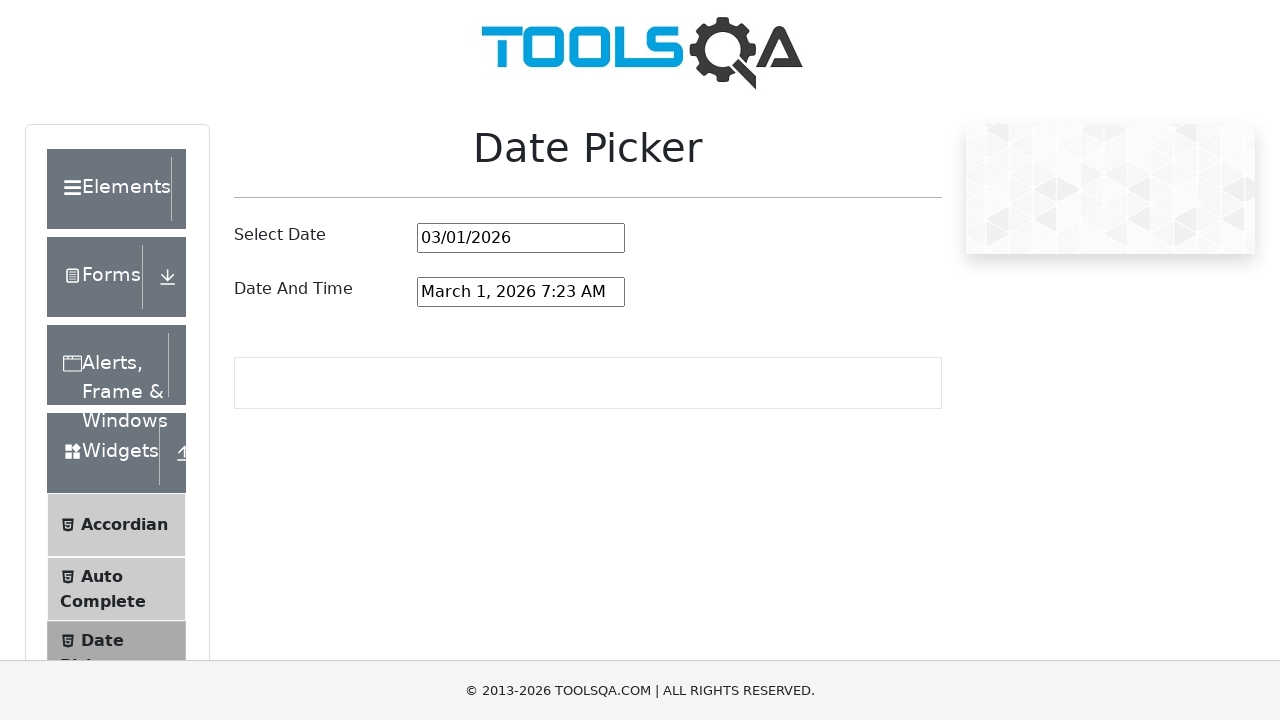

Clicked on date picker input field to open calendar at (521, 238) on #datePickerMonthYearInput
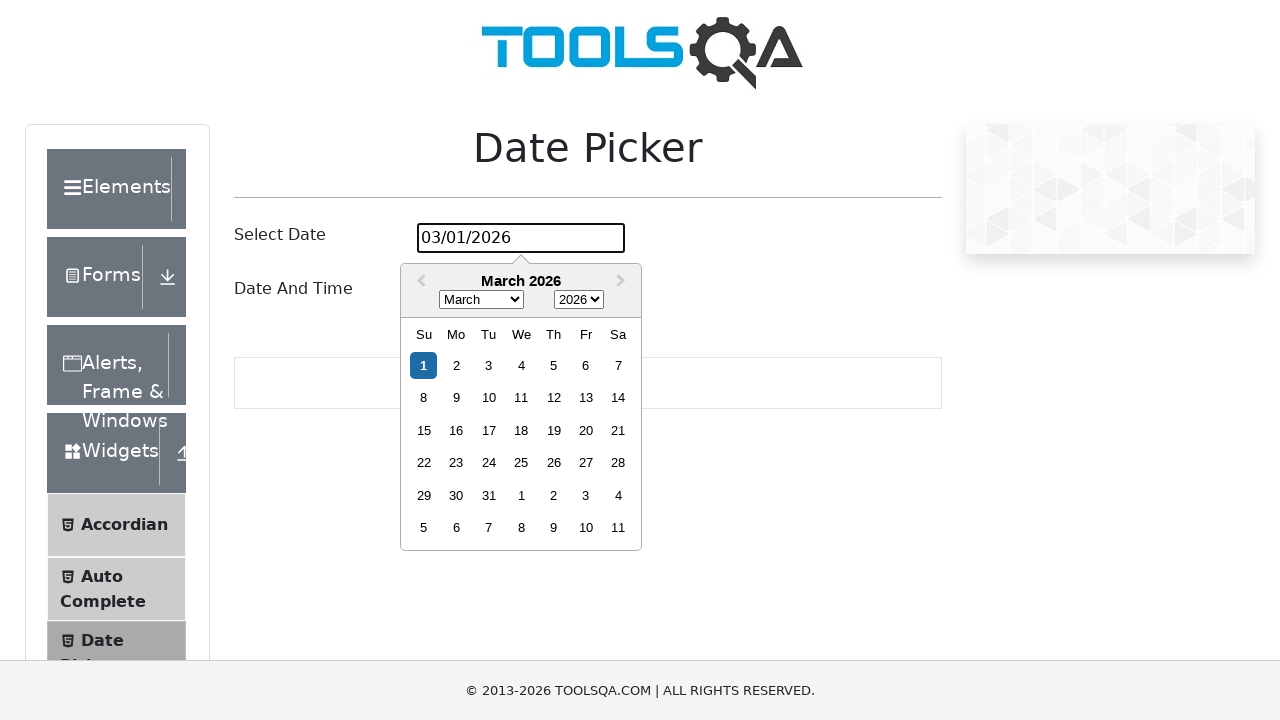

Date picker calendar appeared
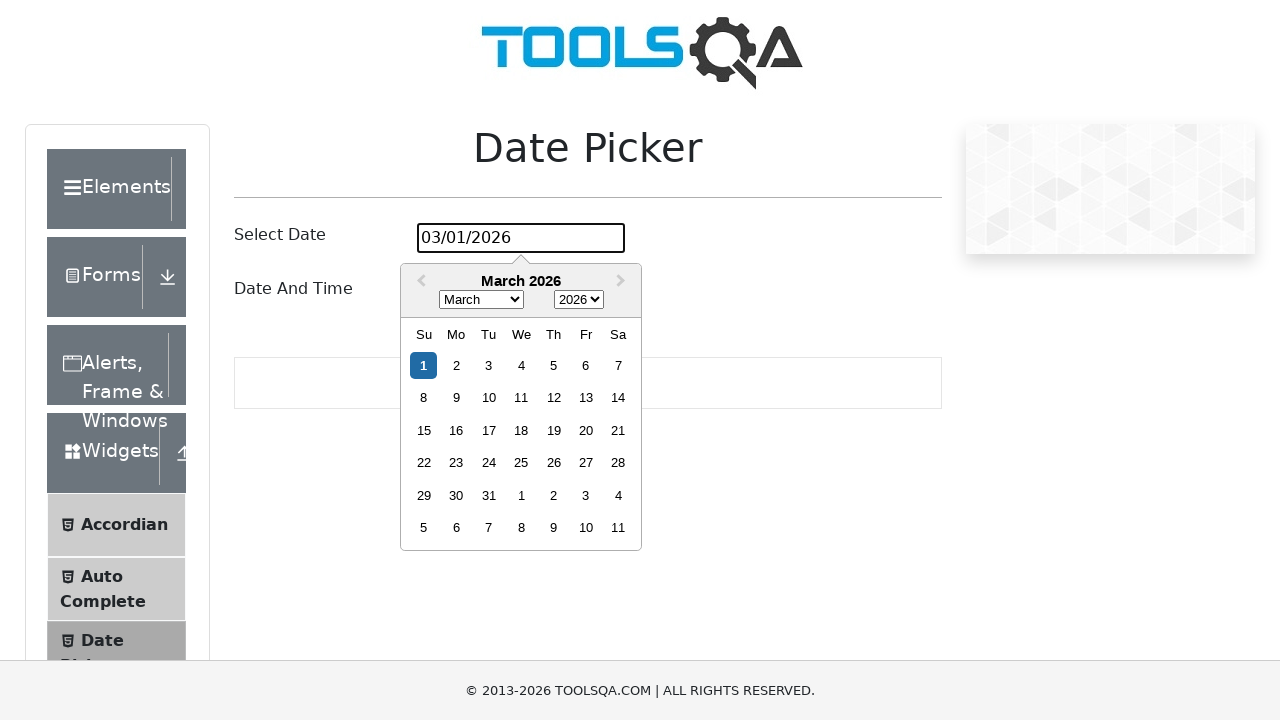

Retrieved current date value: 03/01/2026
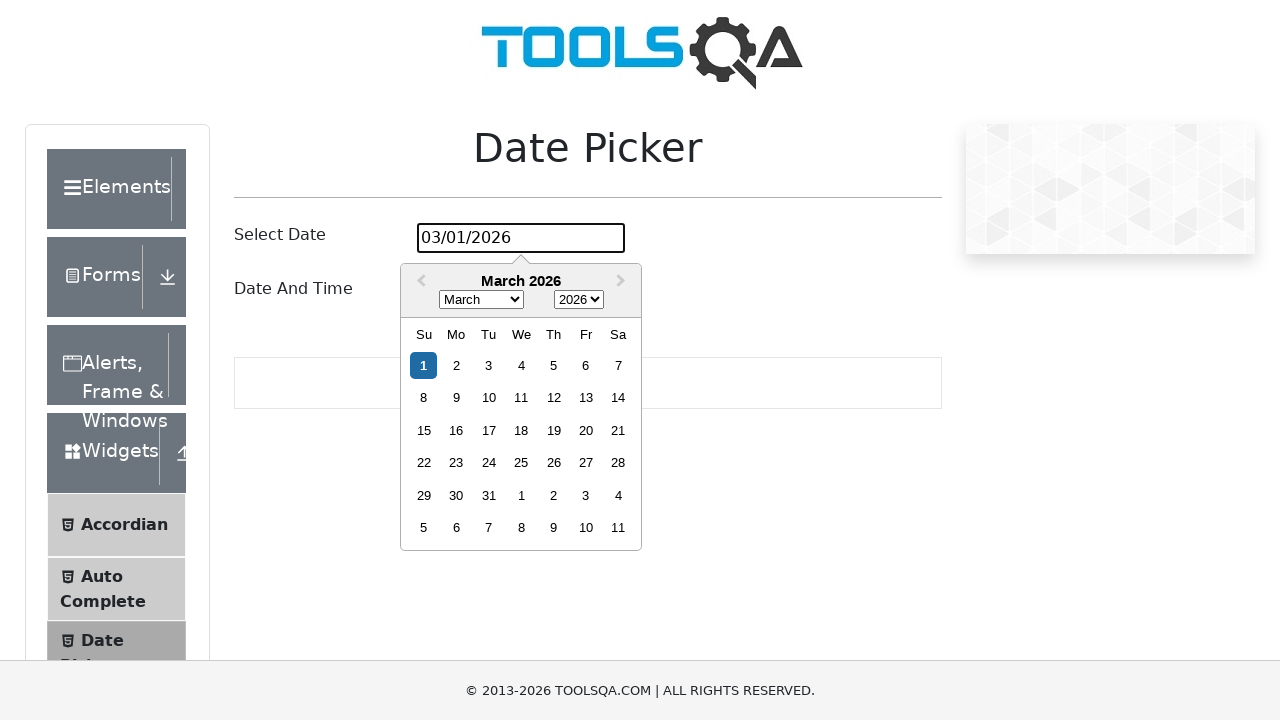

Selected day 15 from the date picker calendar at (424, 430) on .react-datepicker__day--015:not(.react-datepicker__day--outside-month)
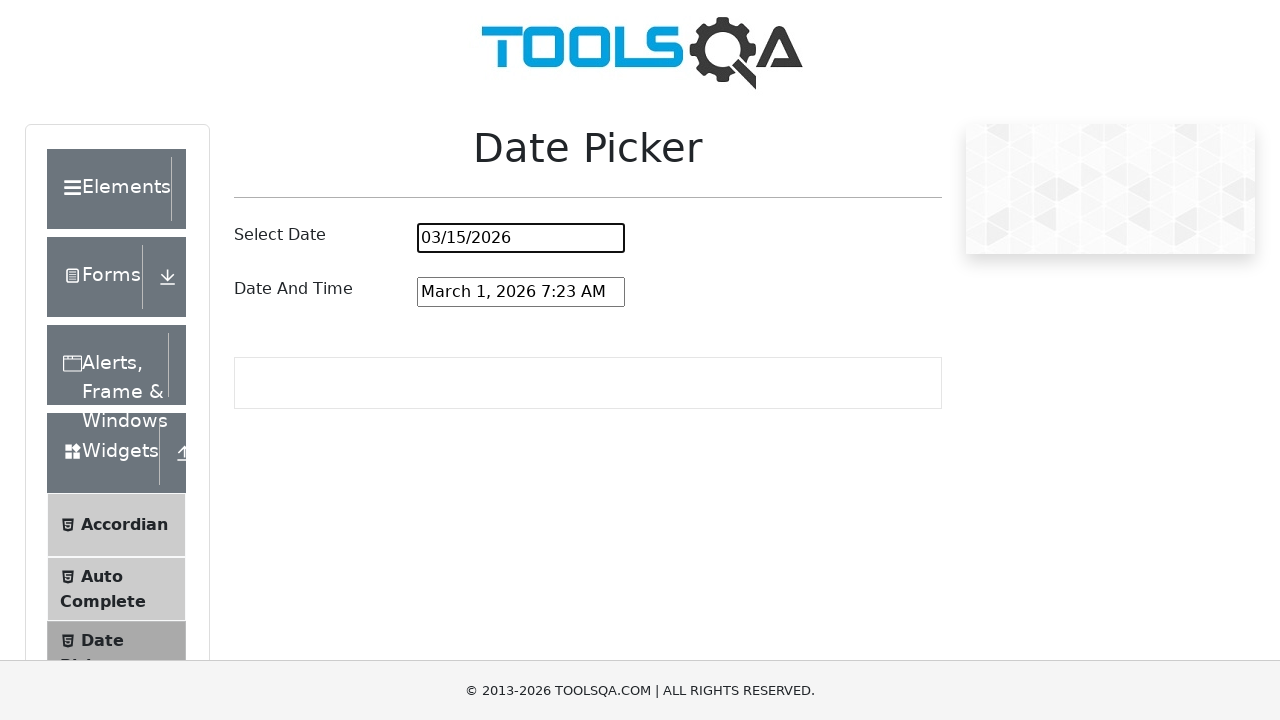

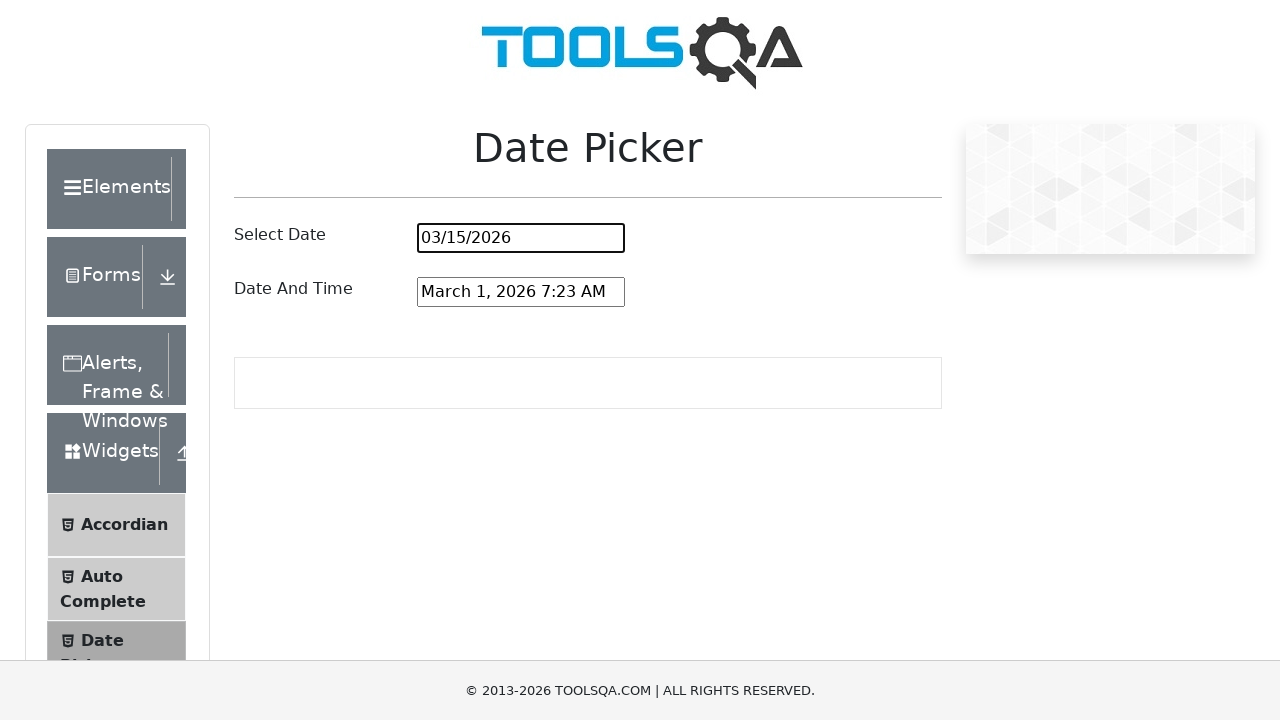